Tests web form submission with no data filled to verify empty form validation error

Starting URL: https://formy-project.herokuapp.com/autocomplete

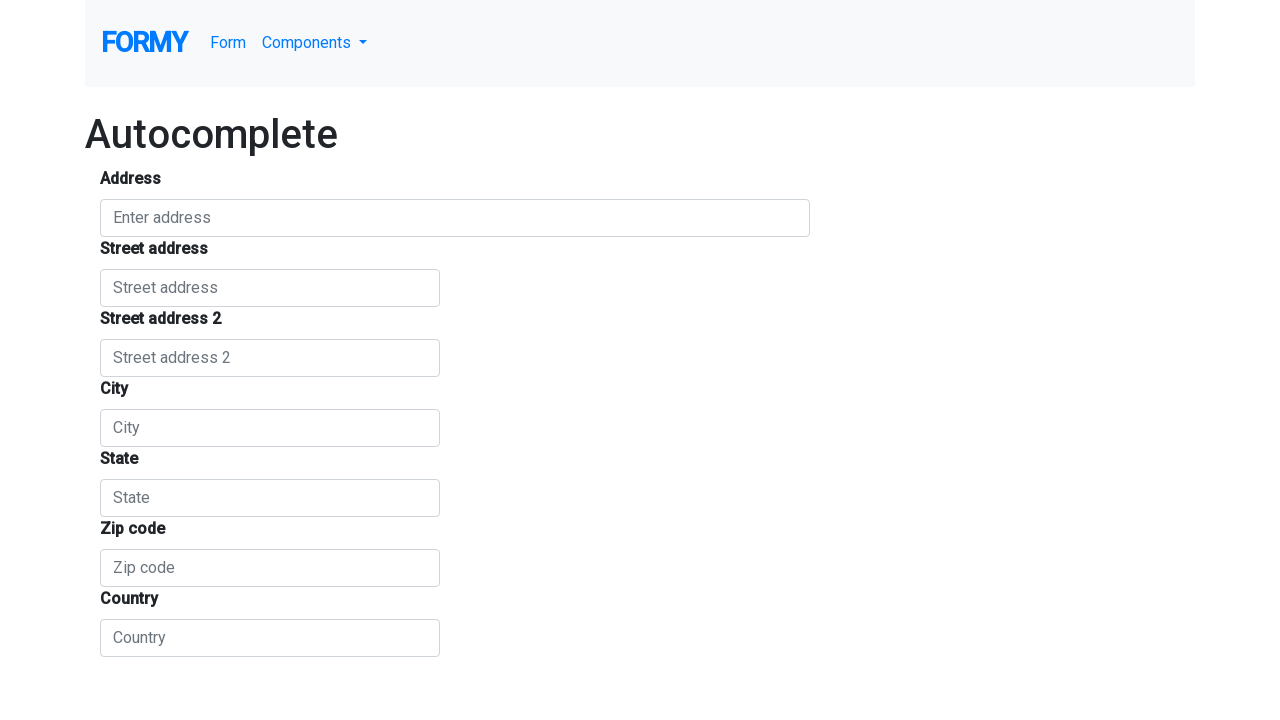

Clicked Components dropdown menu at (315, 43) on #navbarDropdownMenuLink
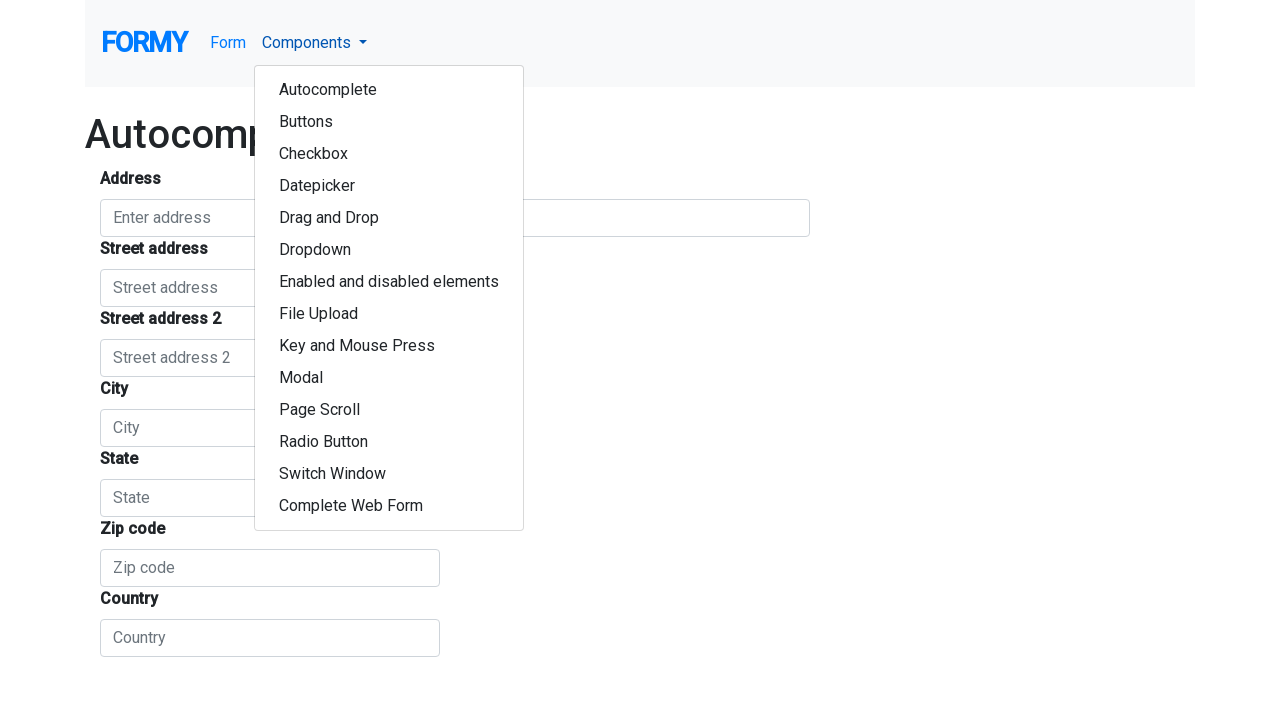

Clicked Complete Web Form option from dropdown at (389, 506) on xpath=//*[text()="Complete Web Form"][1]
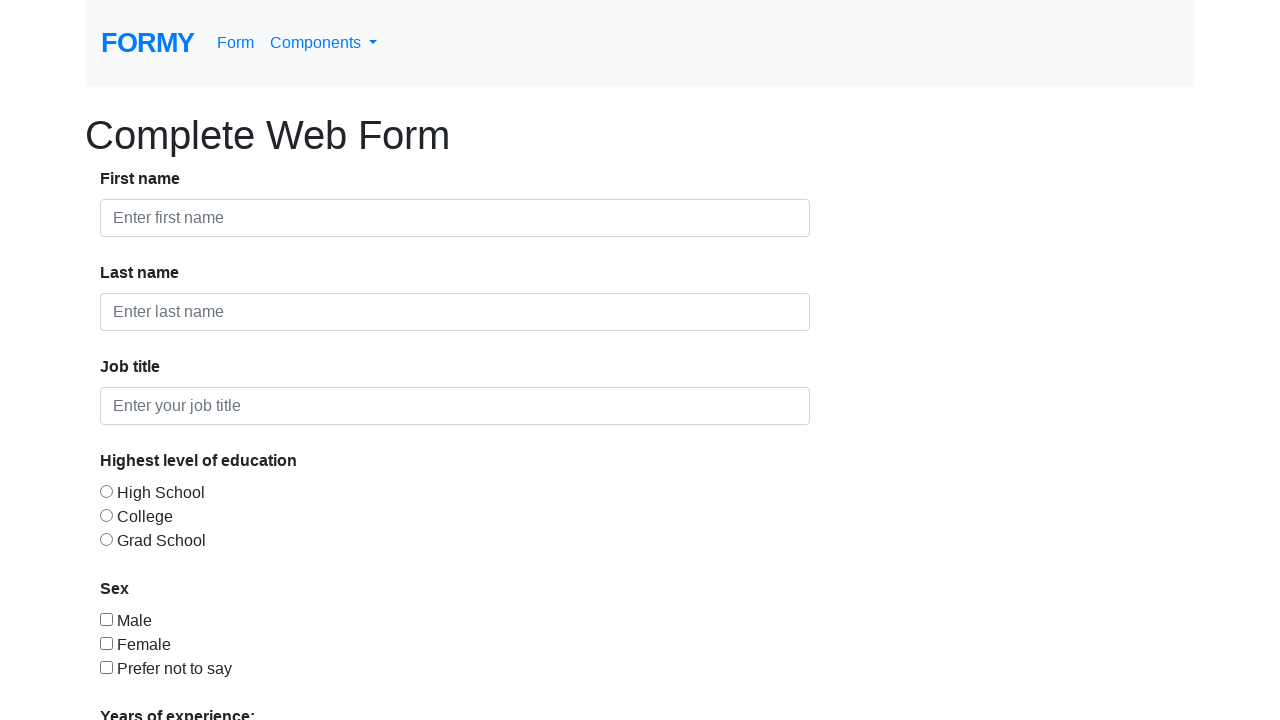

Clicked submit button on empty form at (148, 680) on xpath=//*[contains(@class,"btn btn-lg btn-primary")]
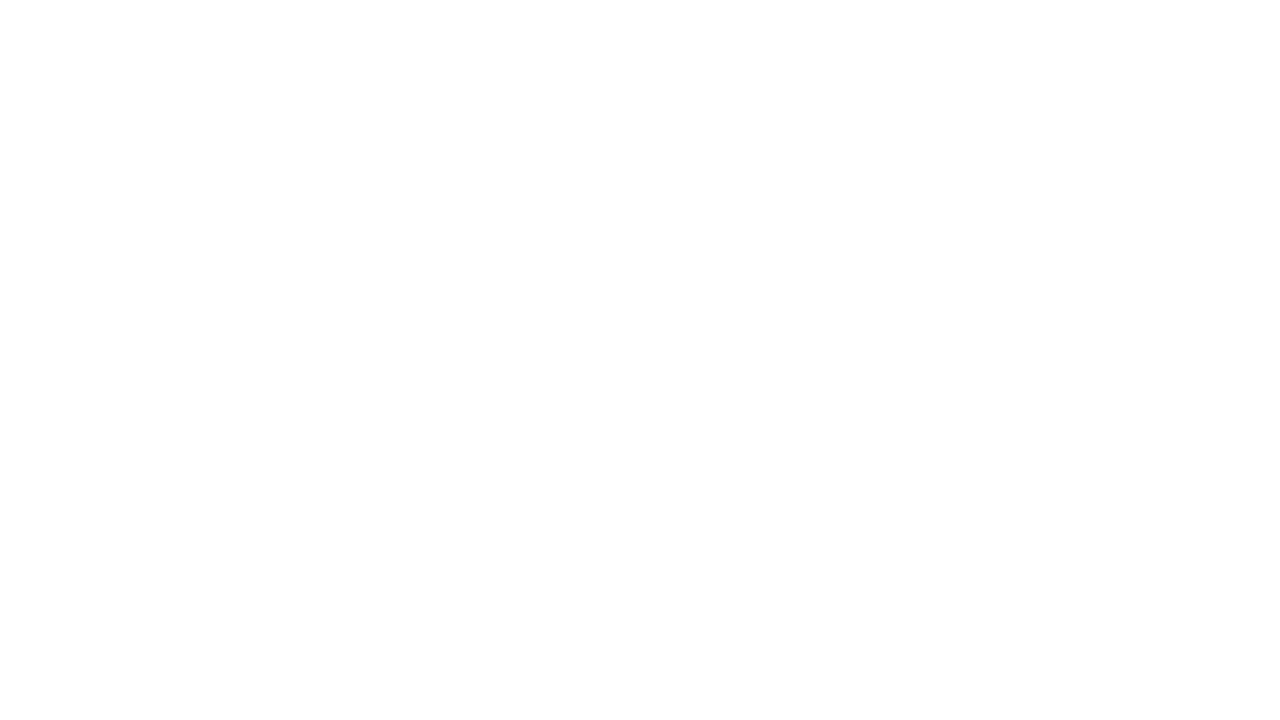

Waited for success alert message to appear
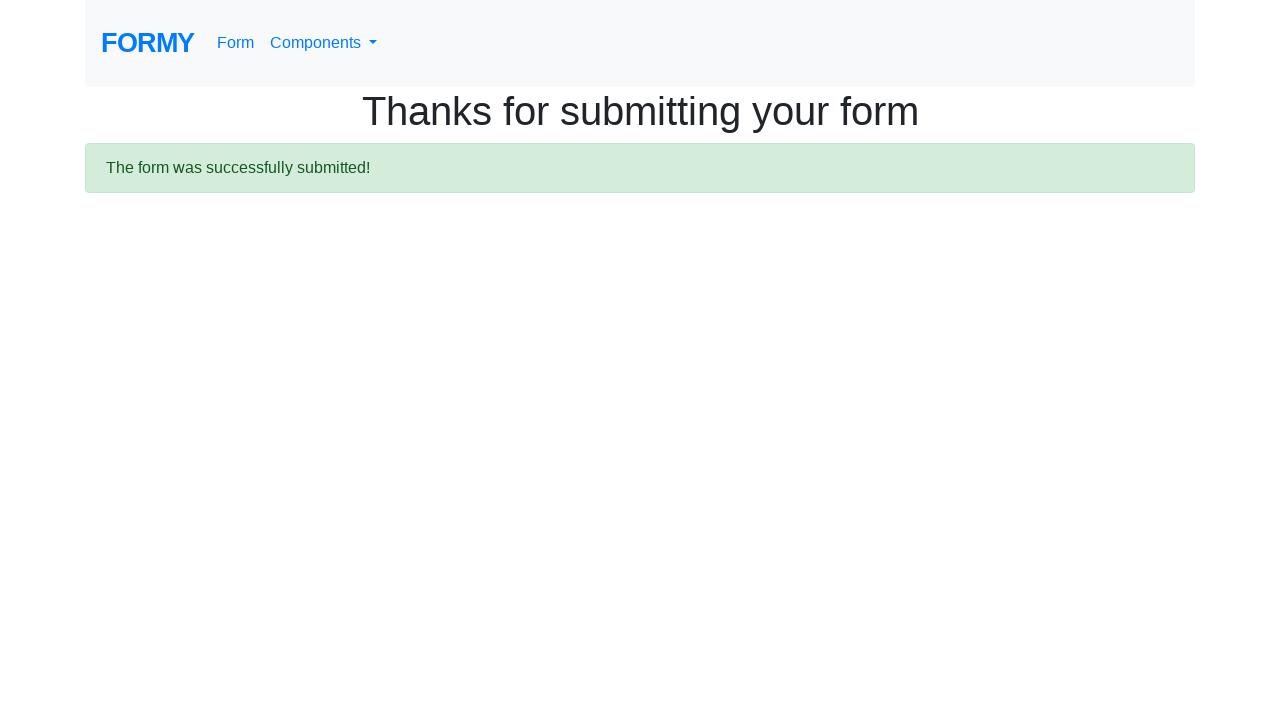

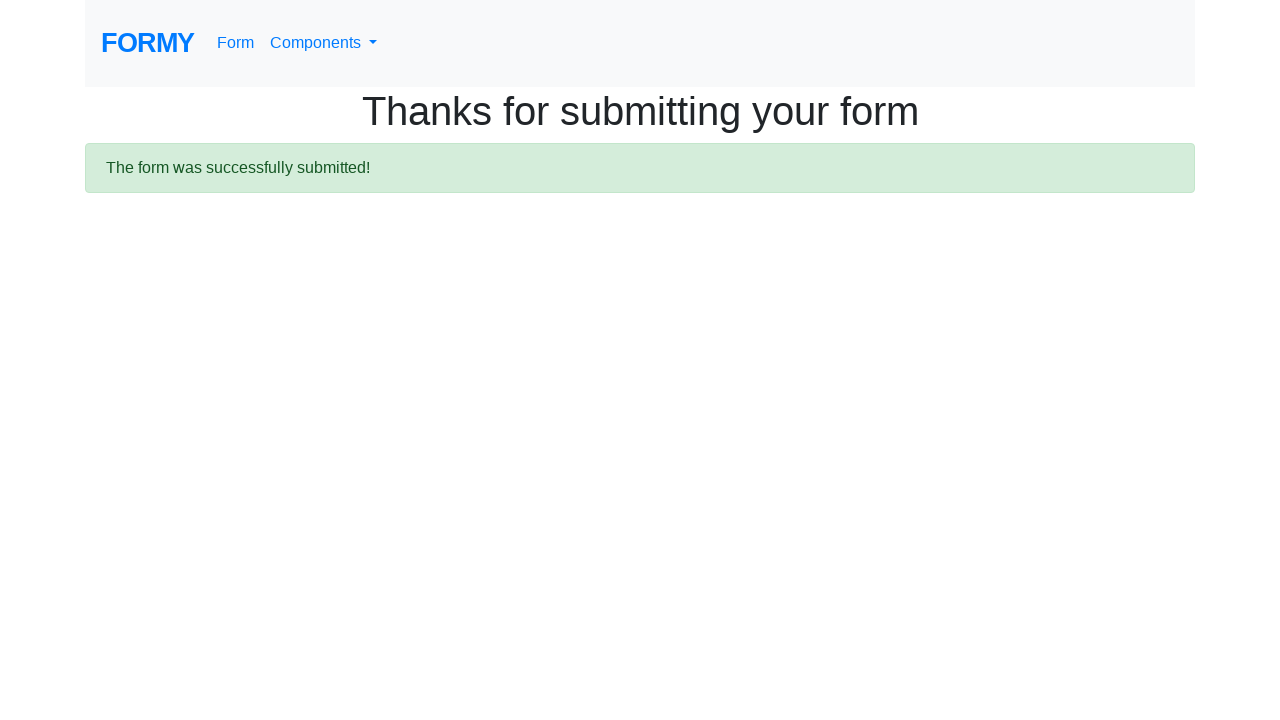